Tests different click interactions on a demo page by performing double-click and right-click actions on buttons and verifying the resulting messages

Starting URL: https://demoqa.com/buttons

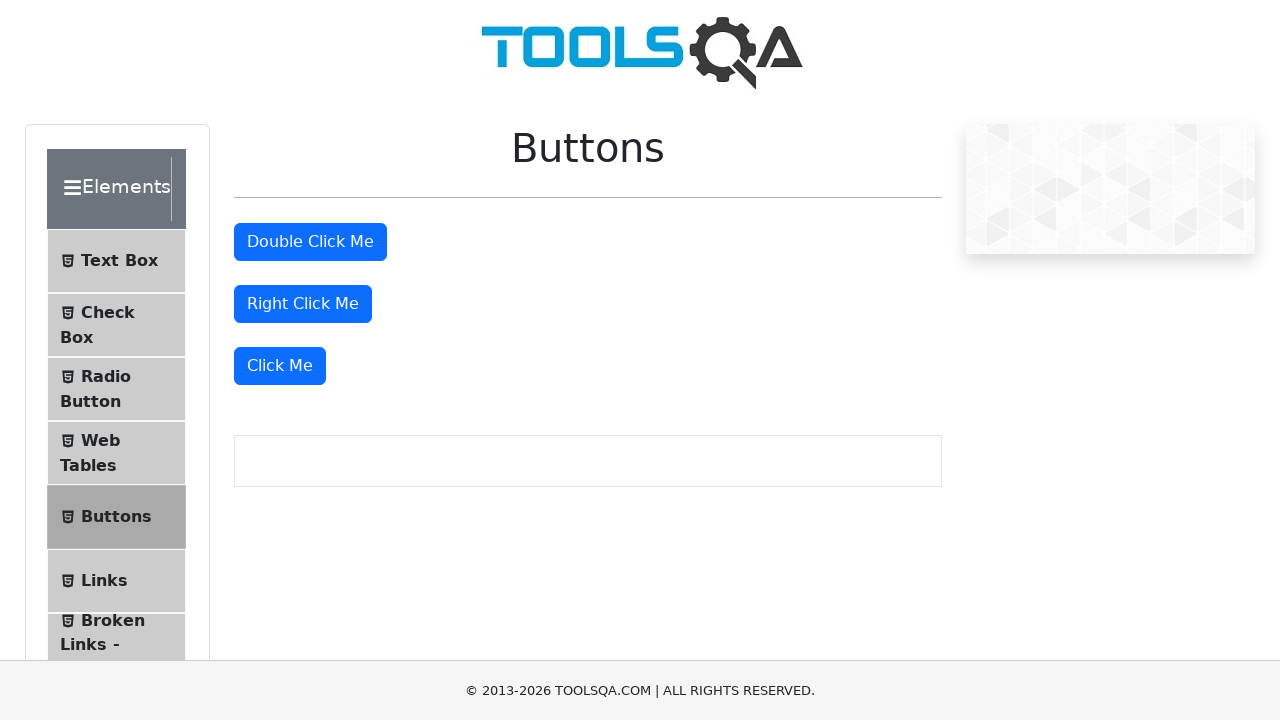

Double-clicked the first button (#doubleClickBtn) at (310, 242) on #doubleClickBtn
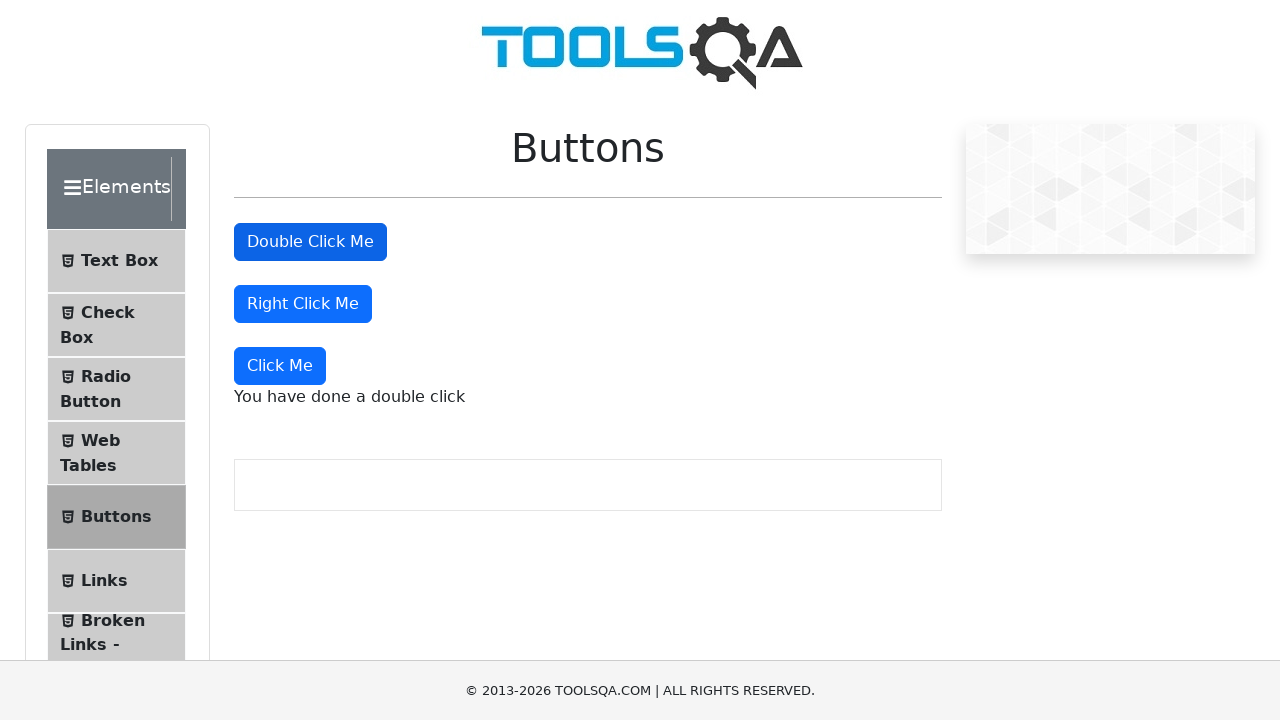

Verified double-click message: 'You have done a double click'
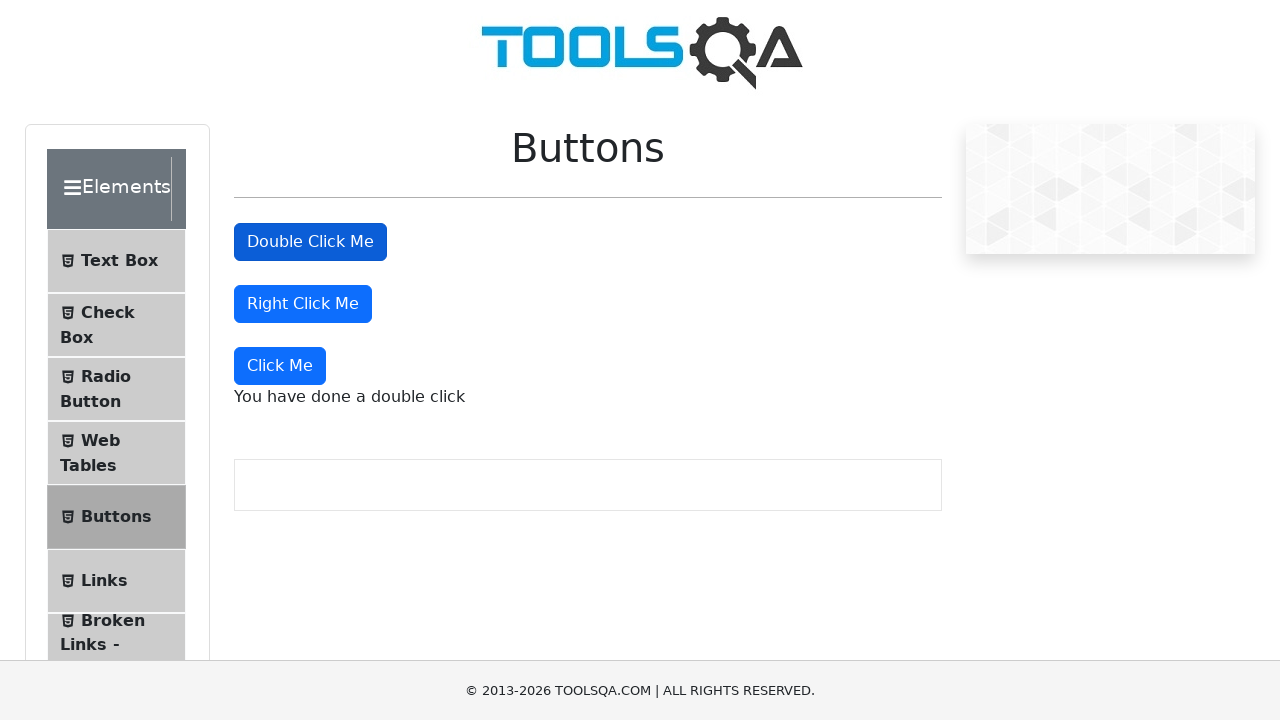

Right-clicked the second button (#rightClickBtn) at (303, 304) on #rightClickBtn
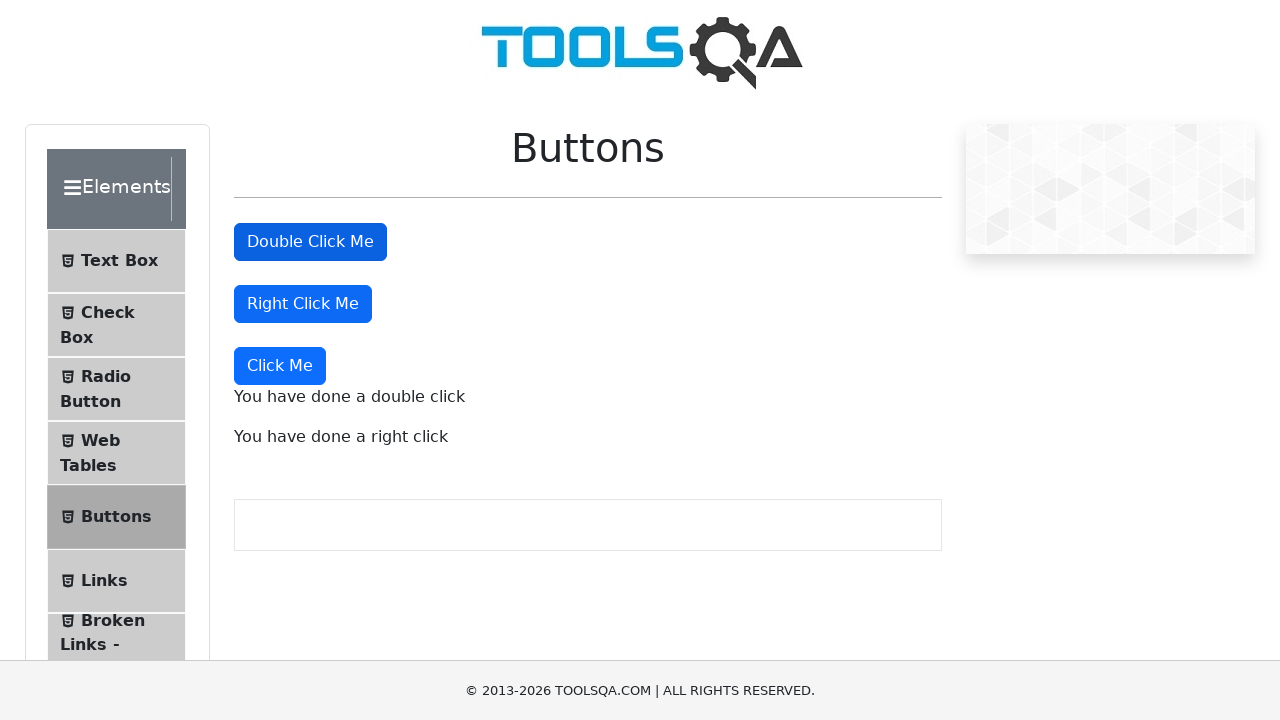

Verified right-click message: 'You have done a right click'
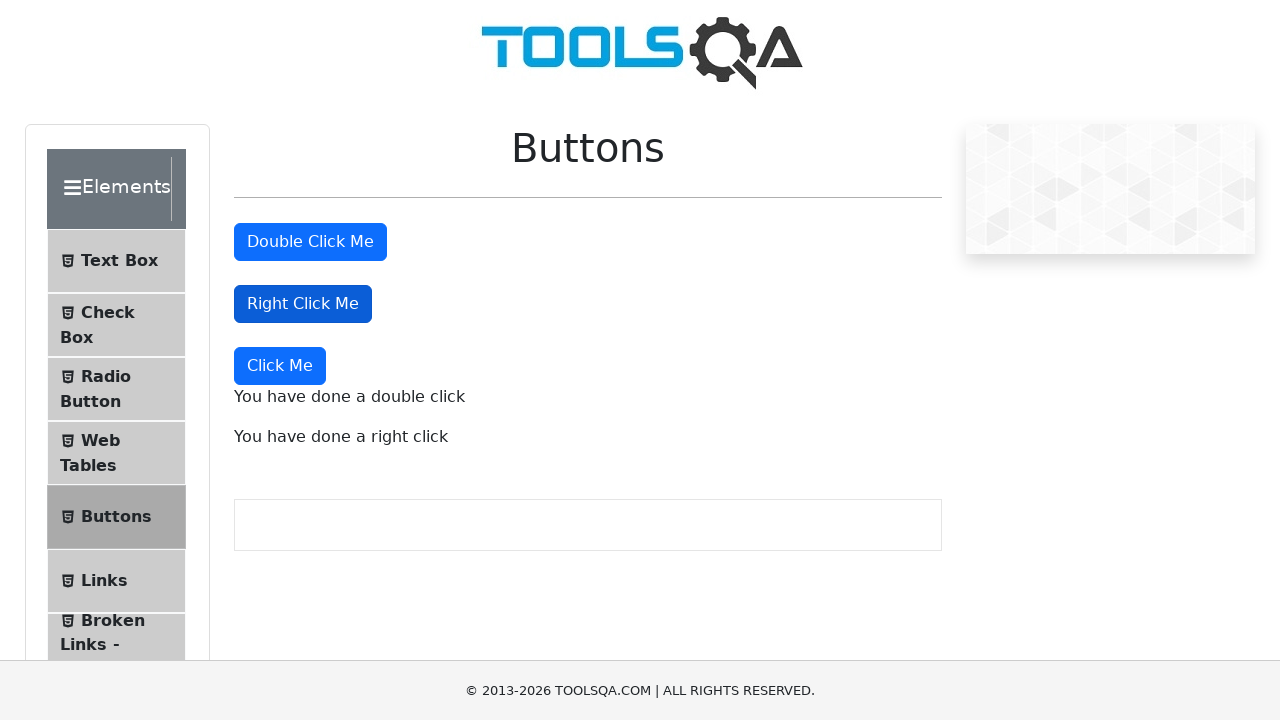

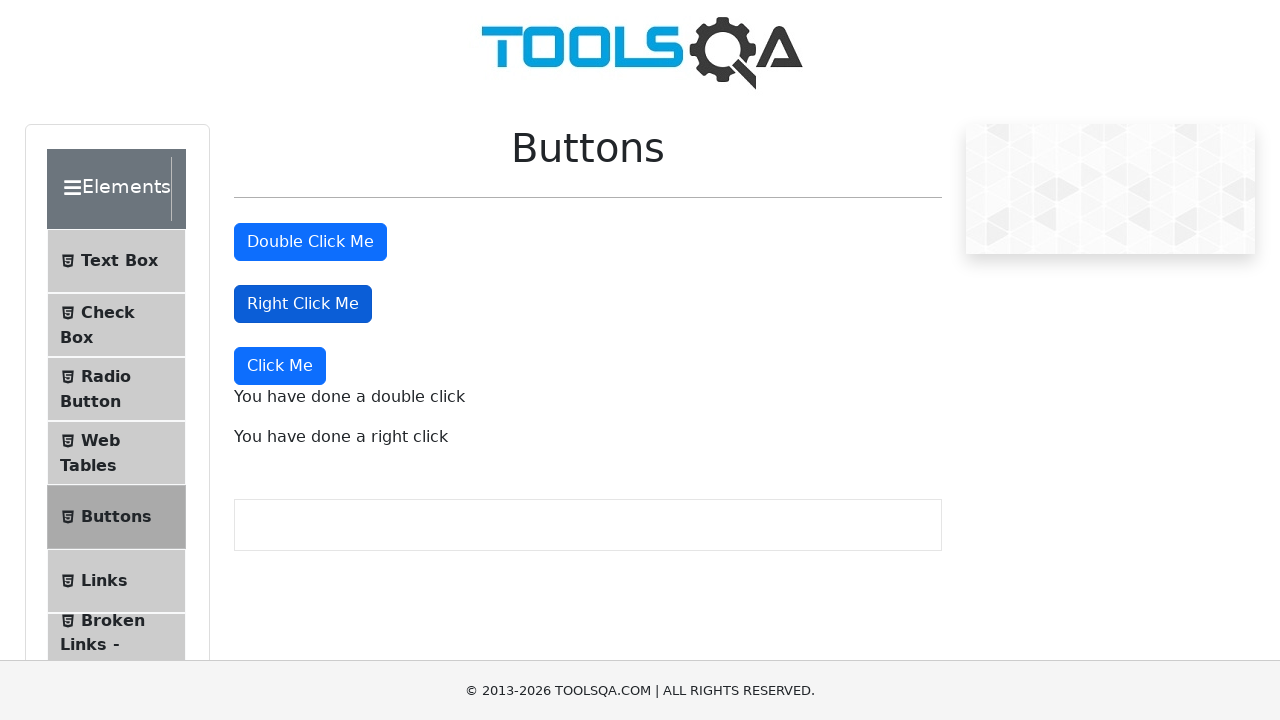